Tests dropdown menu functionality by clicking the dropdown button and selecting the autocomplete option from the menu

Starting URL: https://formy-project.herokuapp.com/dropdown

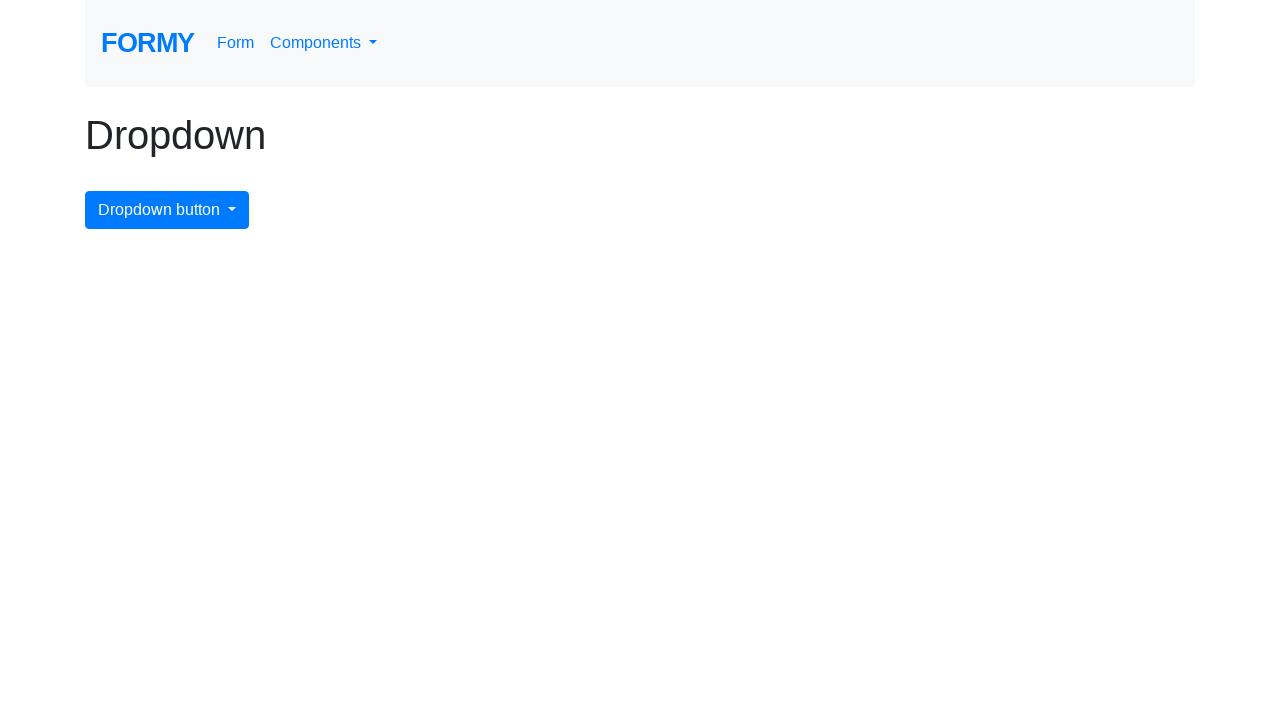

Clicked on the dropdown menu button at (167, 210) on #dropdownMenuButton
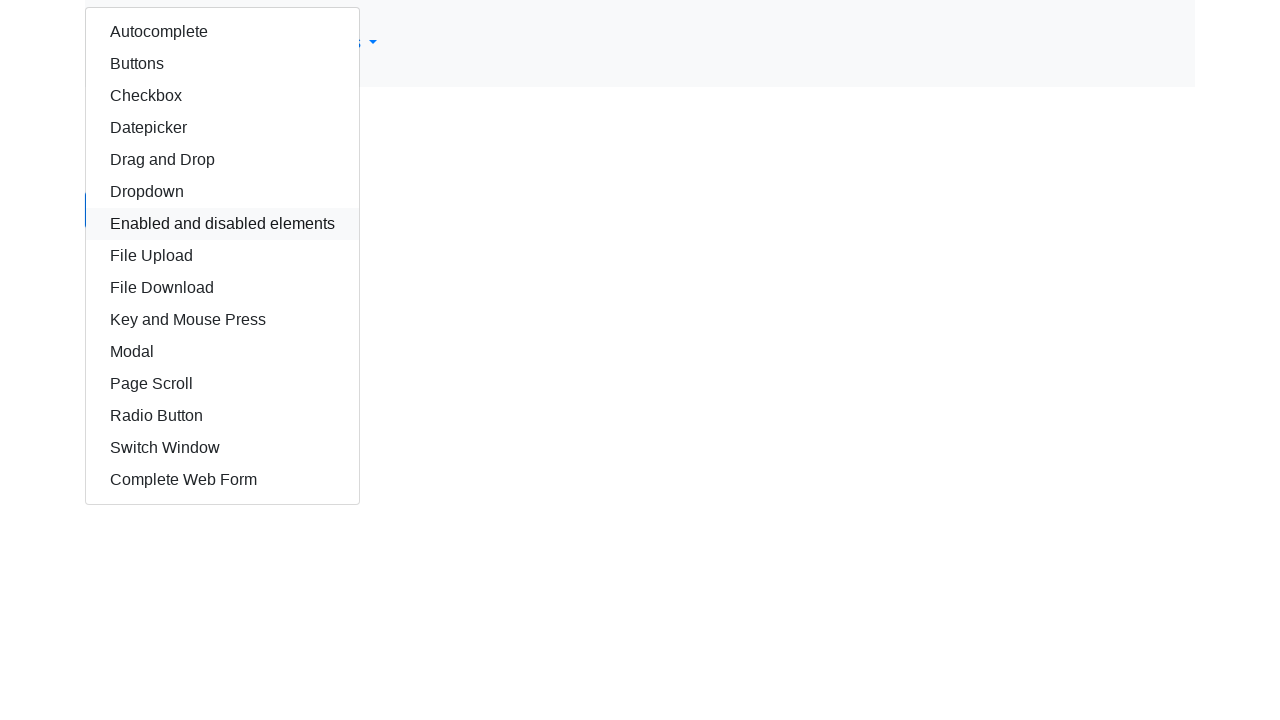

Selected the autocomplete option from the dropdown menu at (222, 32) on #autocomplete
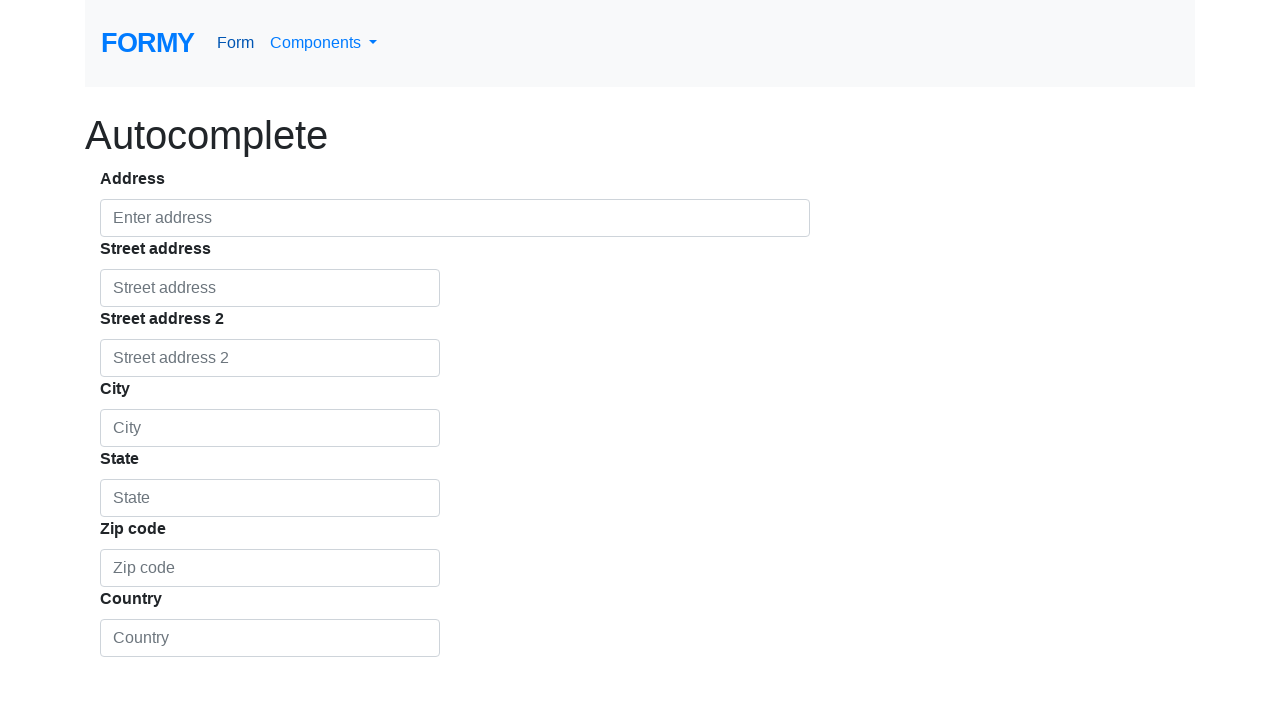

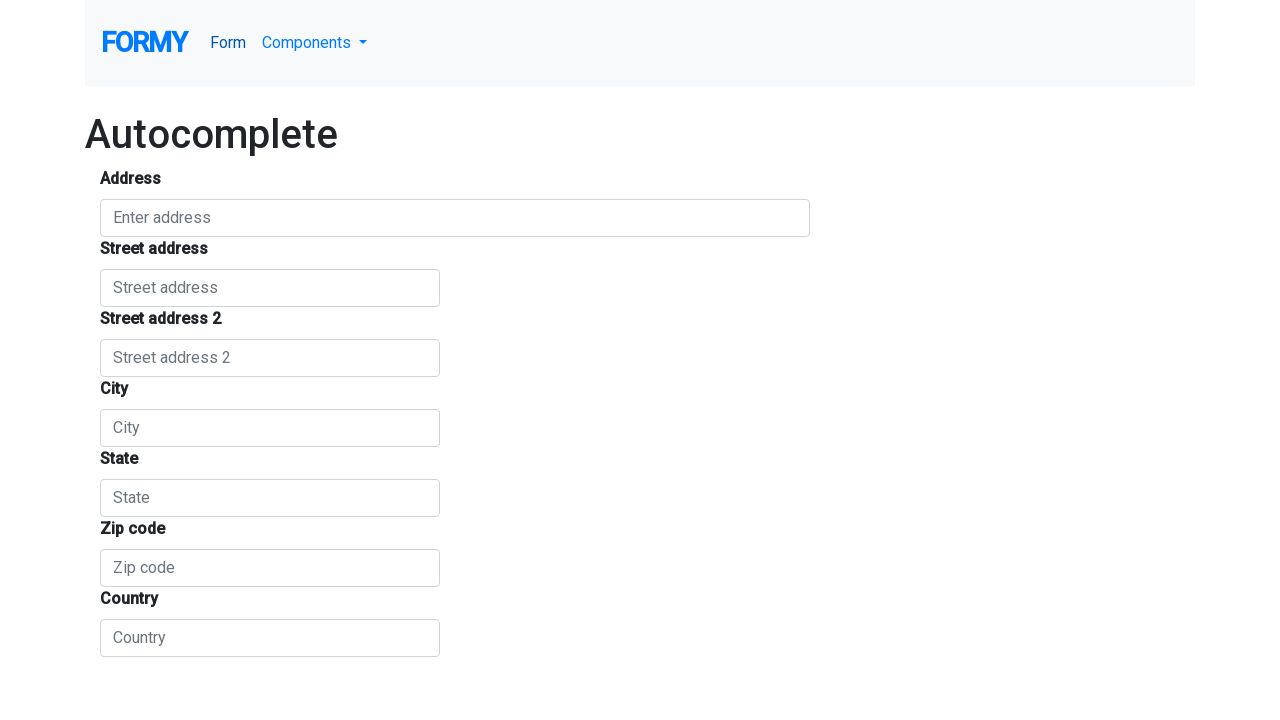